Tests static dropdown selection by selecting an option from a dropdown menu

Starting URL: https://codenboxautomationlab.com/practice/

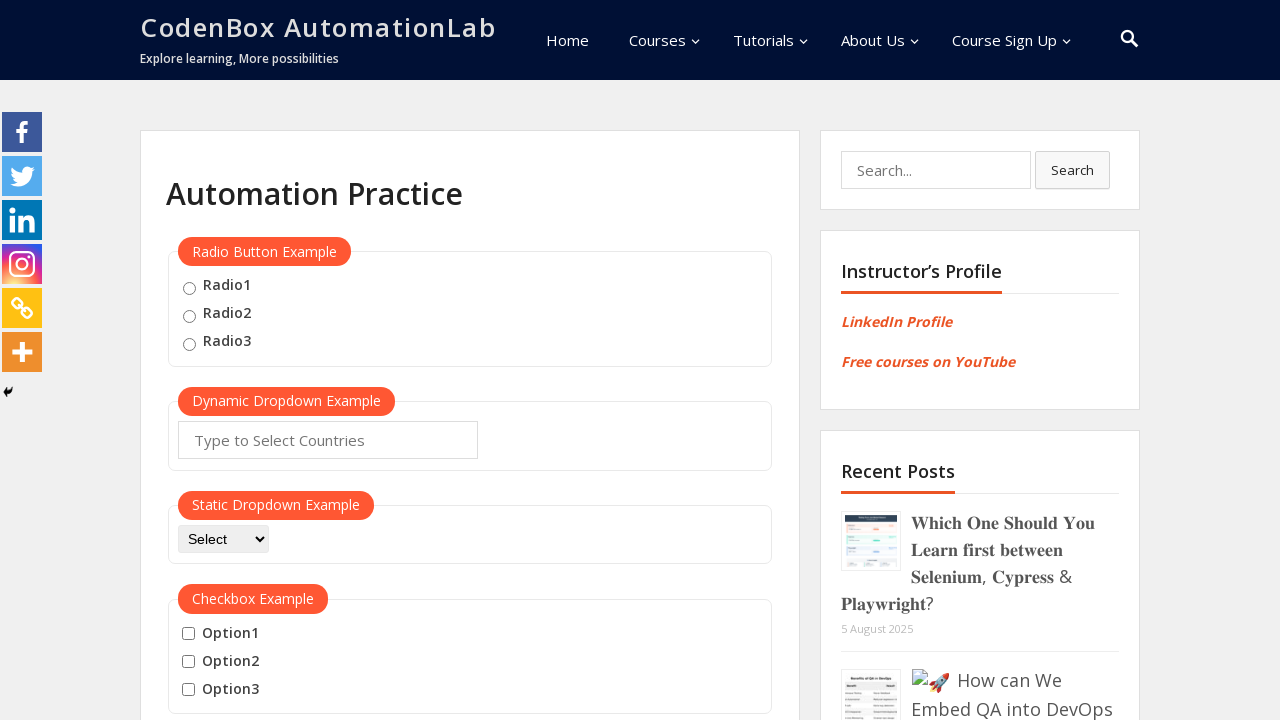

Selected 'Selenium' option from static dropdown menu on #dropdown-class-example
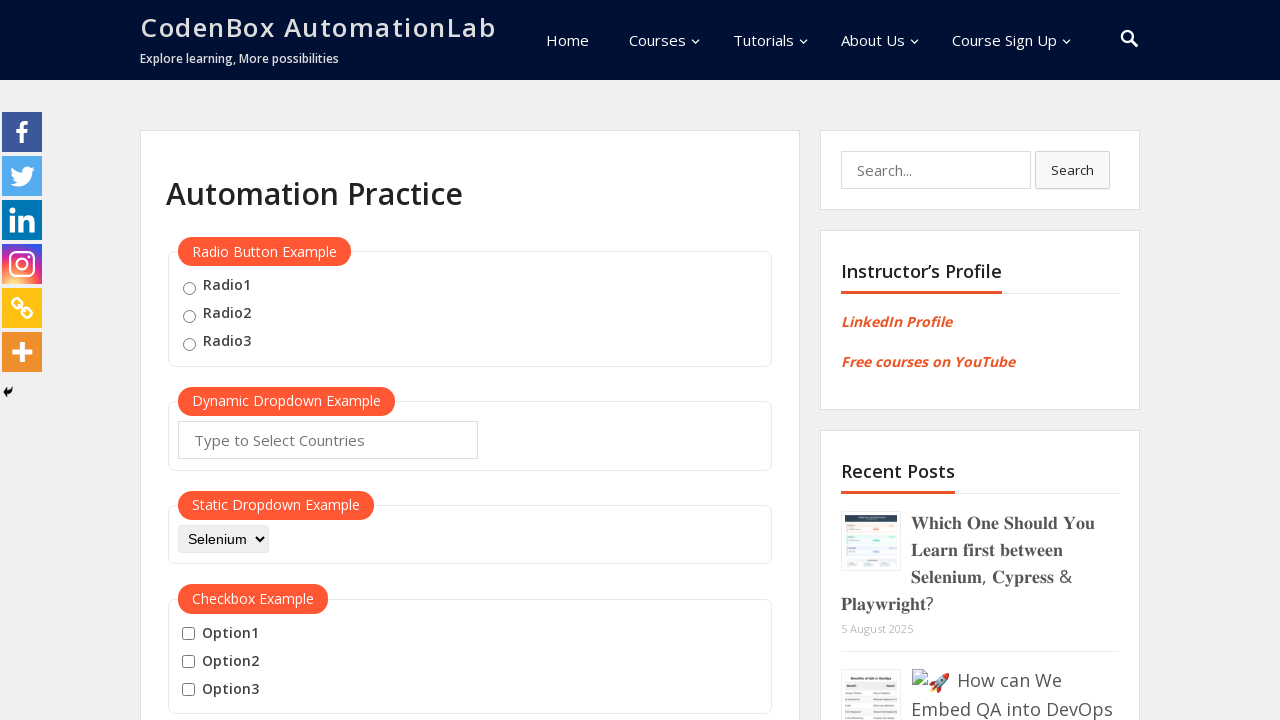

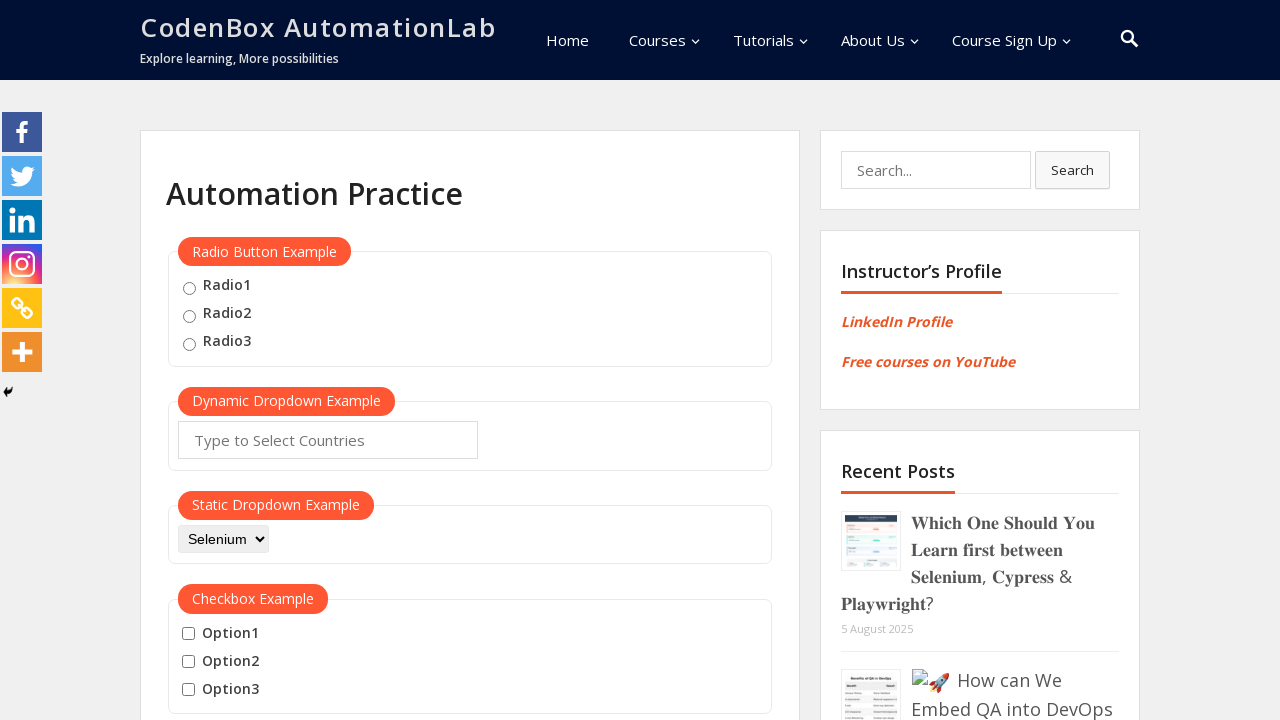